Tests that clicking the X button closes the error message

Starting URL: https://the-internet.herokuapp.com/

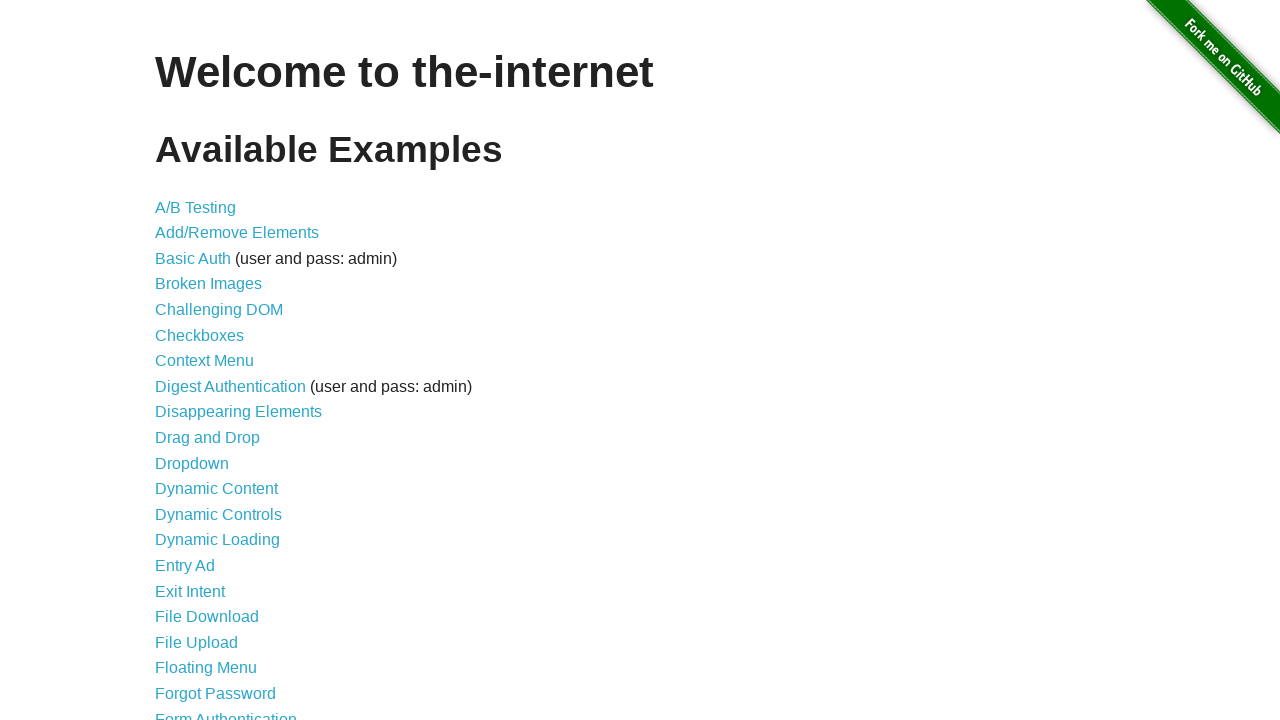

Clicked on Form Authentication link at (226, 712) on xpath=//*[@id="content"]/ul/li[21]/a
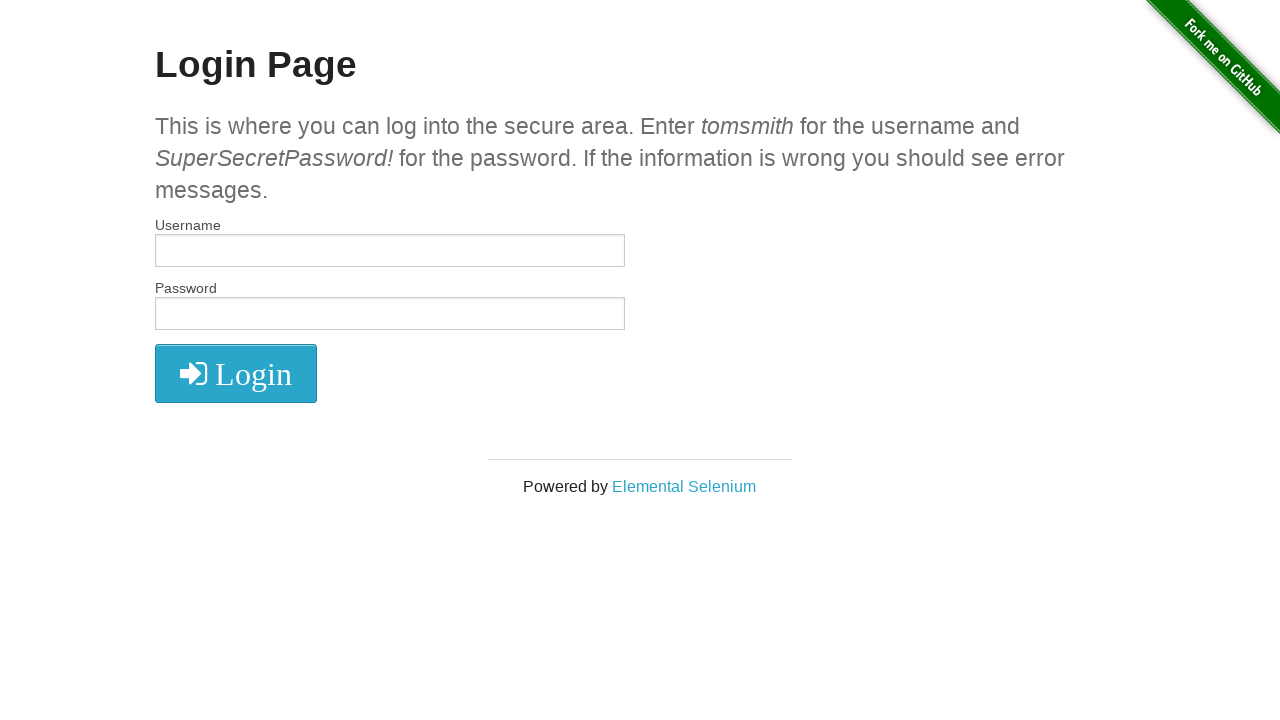

Clicked login button to trigger error at (236, 374) on xpath=//*[@id="login"]/button/i
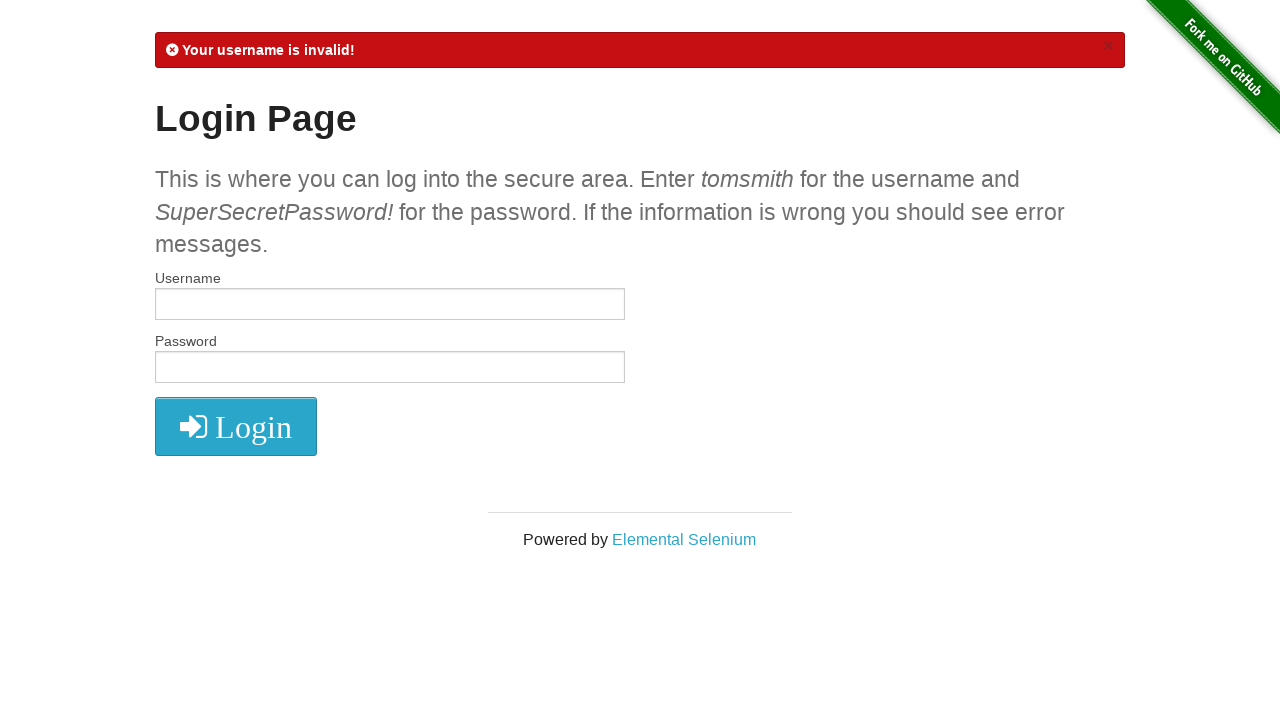

Error message appeared
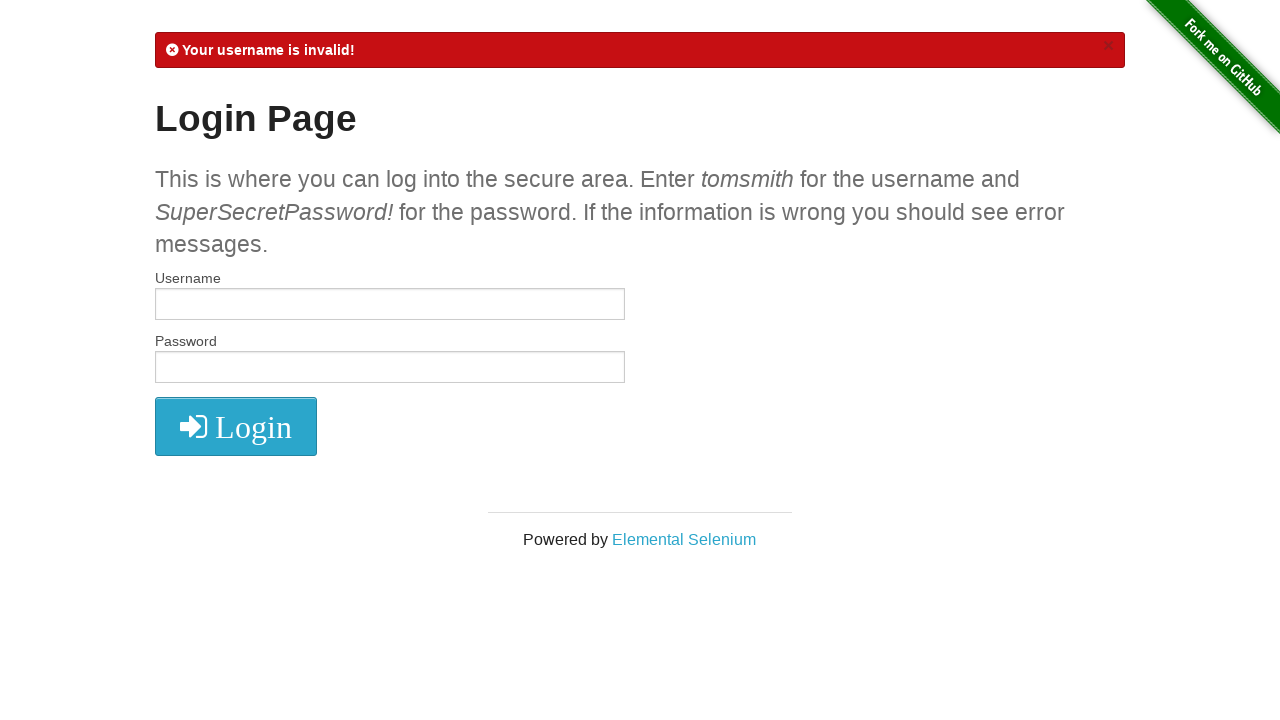

Clicked close button on error message at (1108, 46) on xpath=//*[@id="flash"]/a
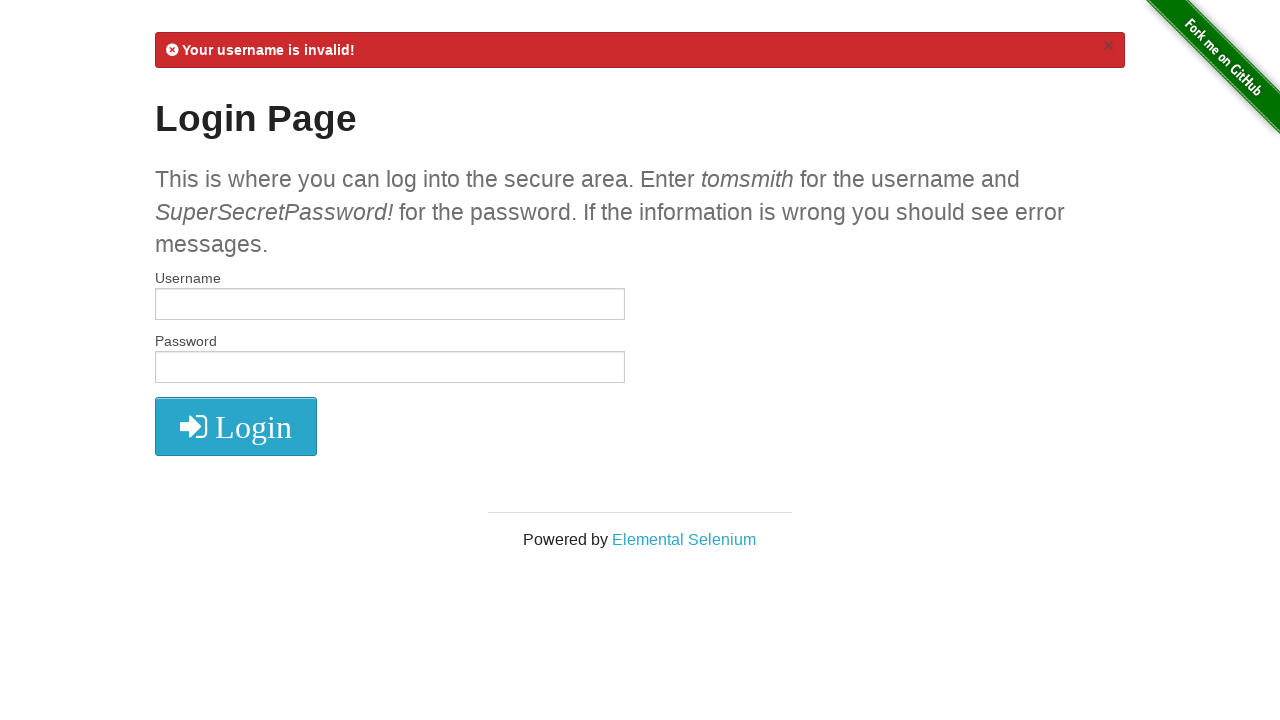

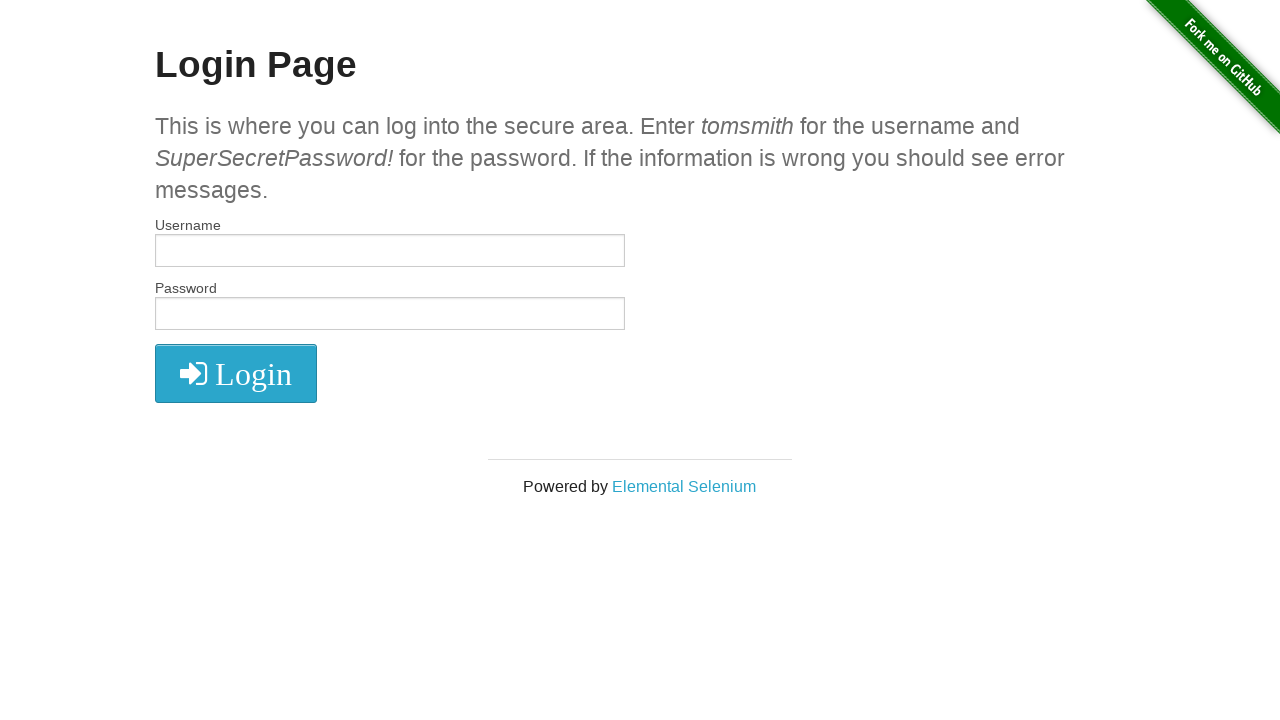